Tests jQuery's remove functionality by switching to an iframe, verifying a paragraph is visible, clicking a remove button, and verifying the paragraph is removed from the DOM.

Starting URL: https://www.w3schools.com/jquery/tryit.asp?filename=tryjquery_html_remove

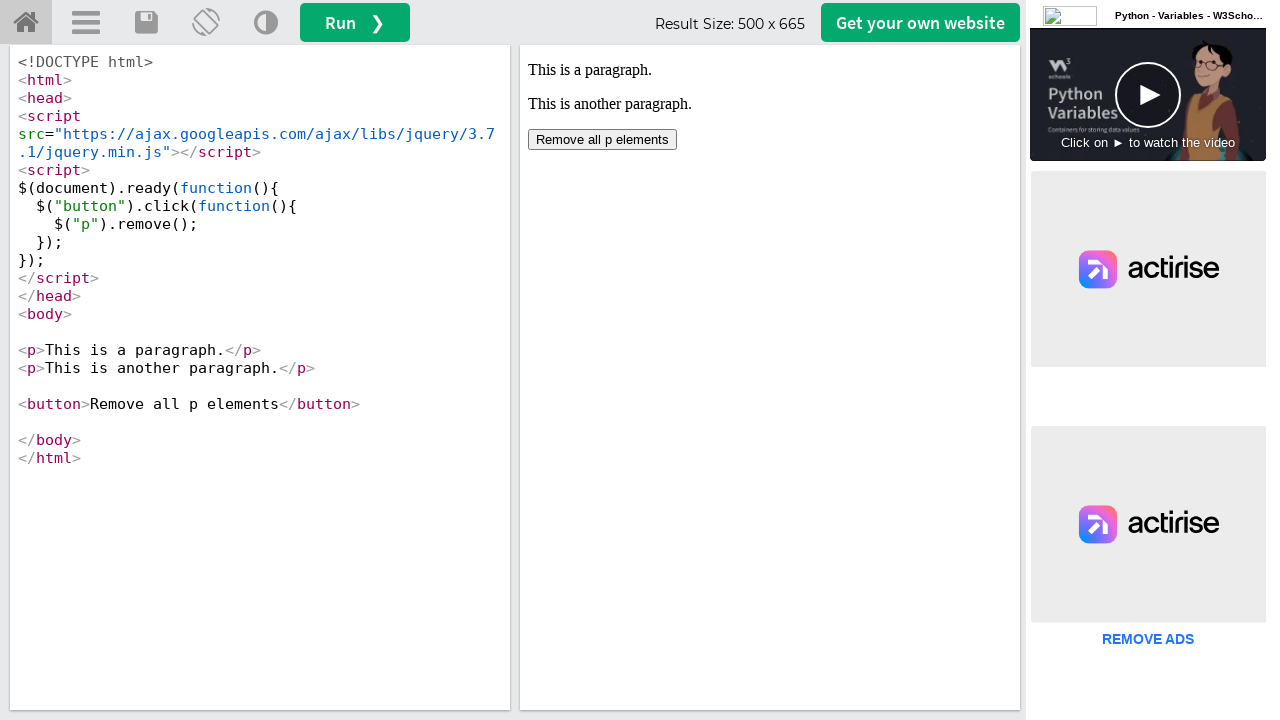

Located iframe with ID 'iframeResult'
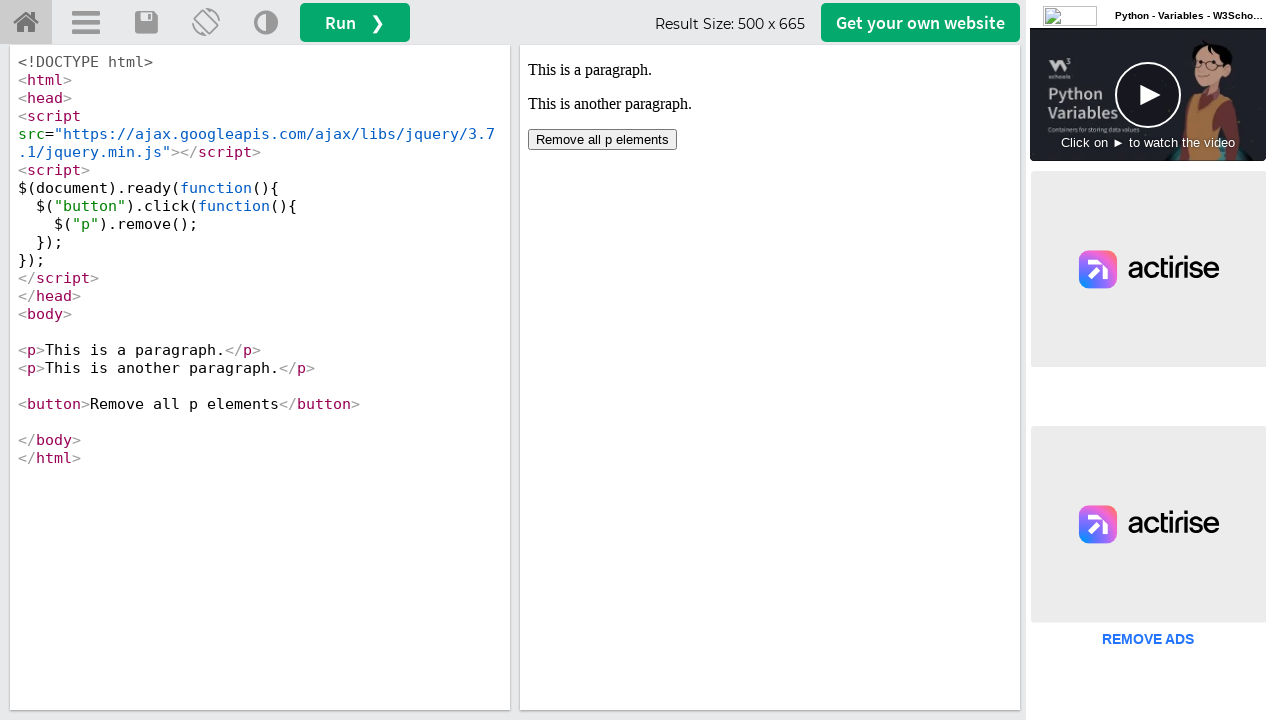

Located paragraph element in iframe
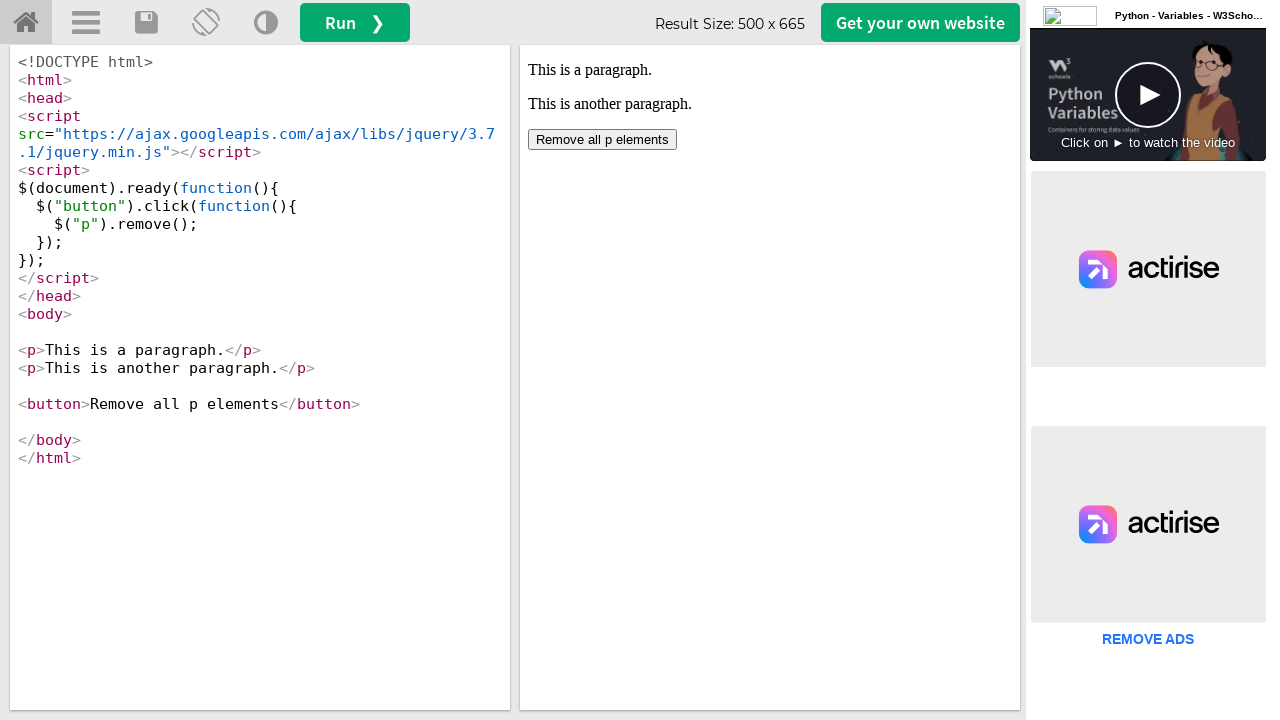

Verified paragraph is visible initially
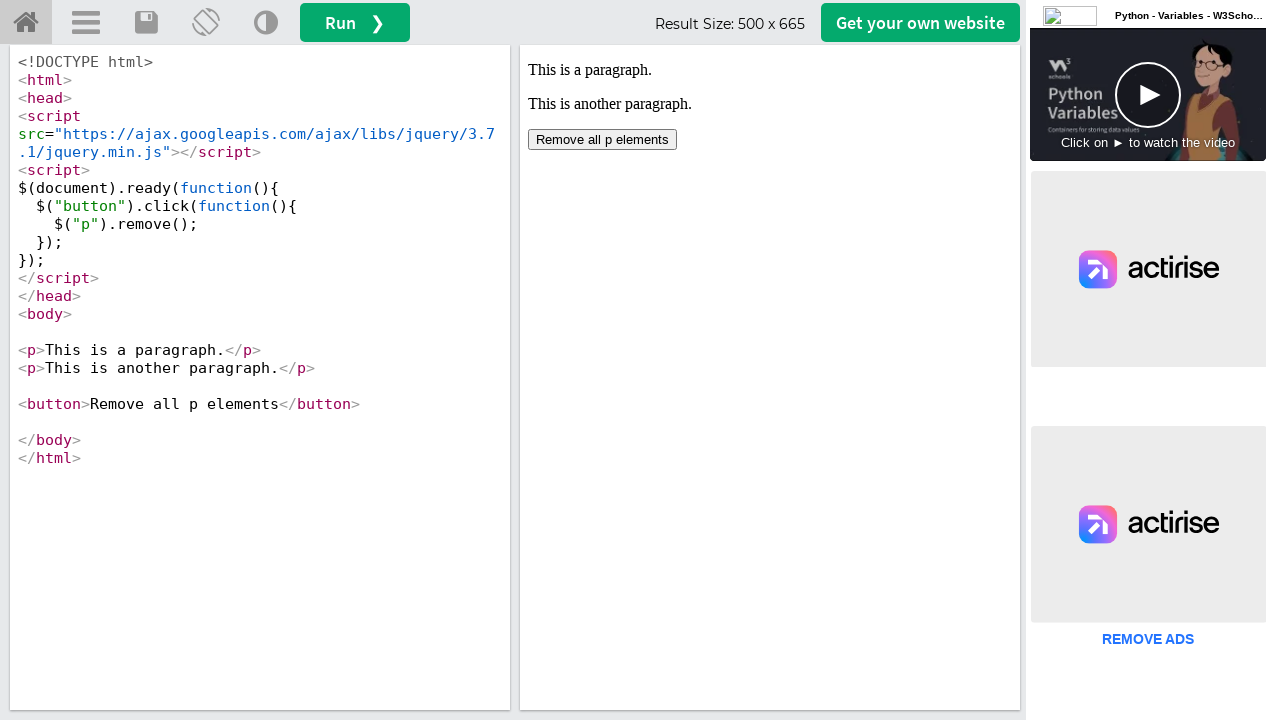

Clicked remove button in iframe at (602, 140) on #iframeResult >> internal:control=enter-frame >> xpath=//body/button
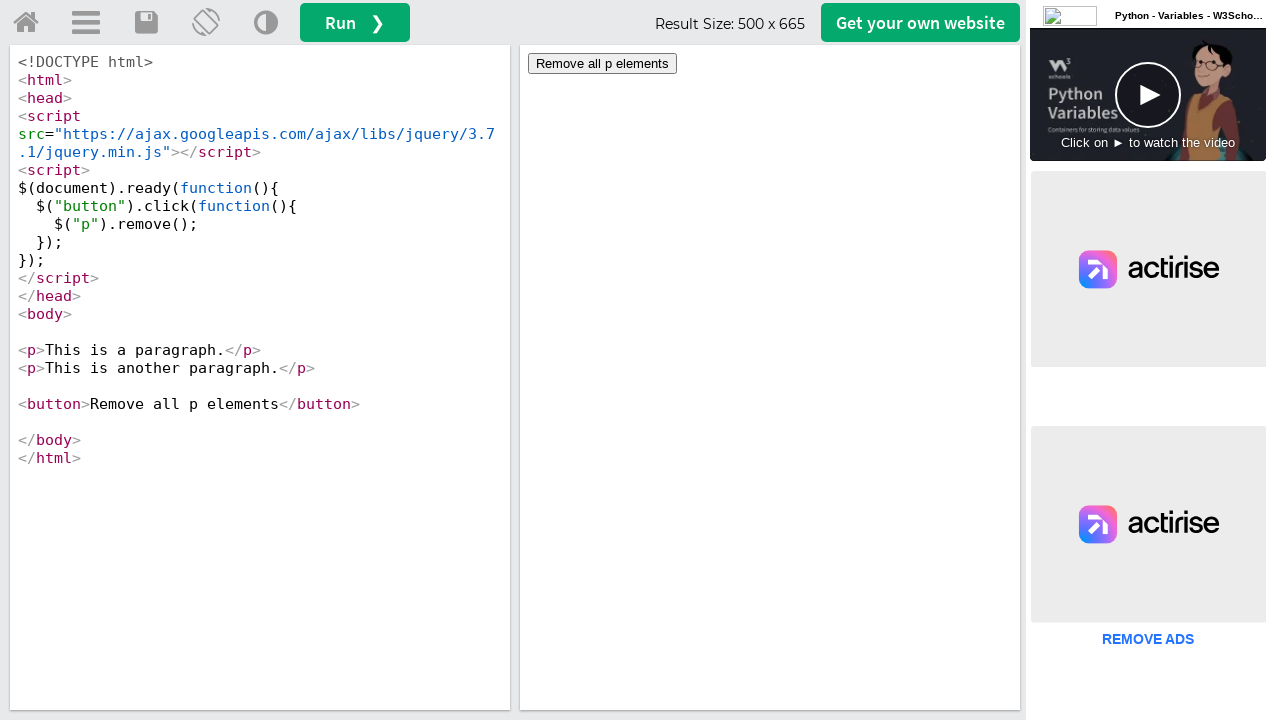

Verified paragraph was removed from DOM after button click
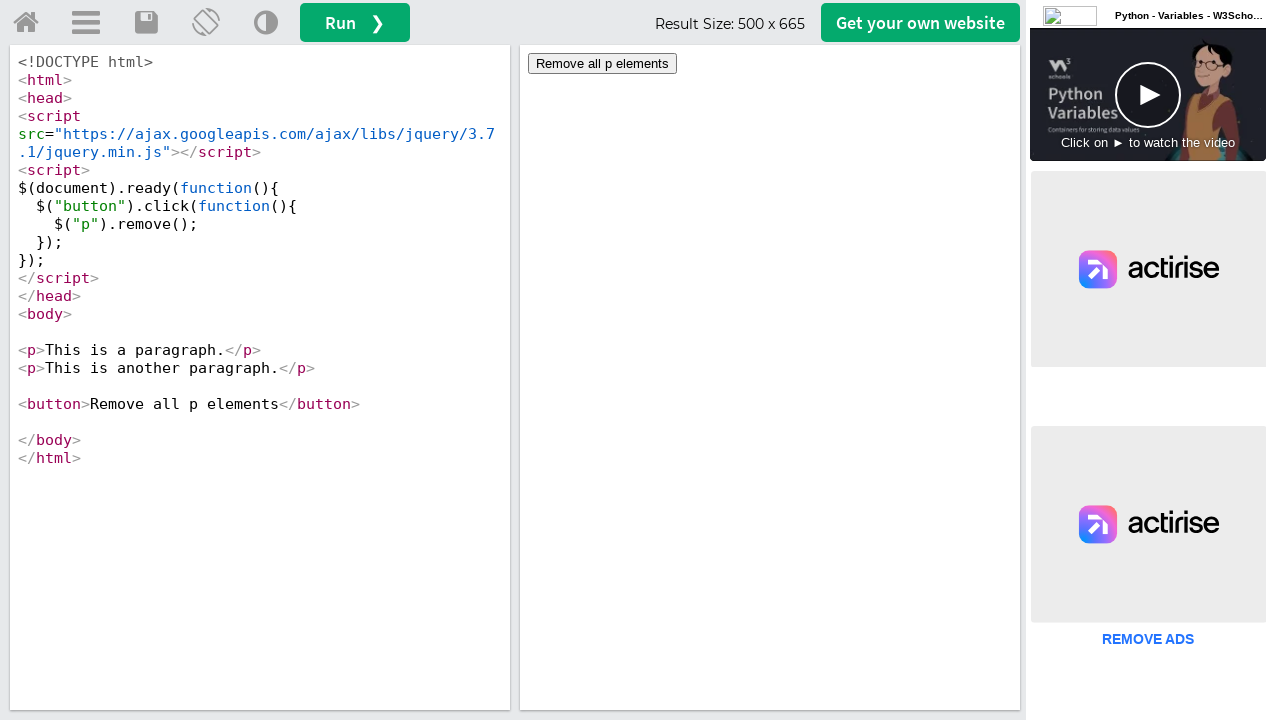

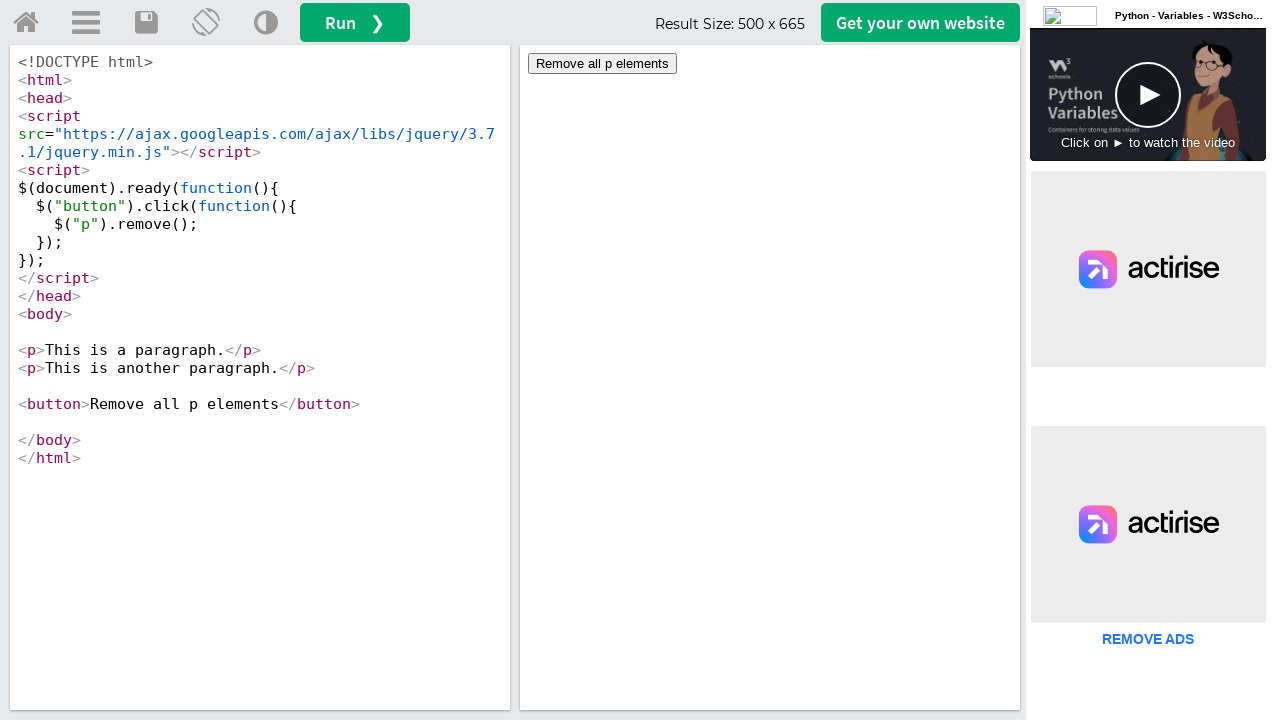